Tests element highlighting by navigating to a page with a large table and applying a temporary red dashed border style to a specific element using JavaScript to visually verify element selection.

Starting URL: http://the-internet.herokuapp.com/large

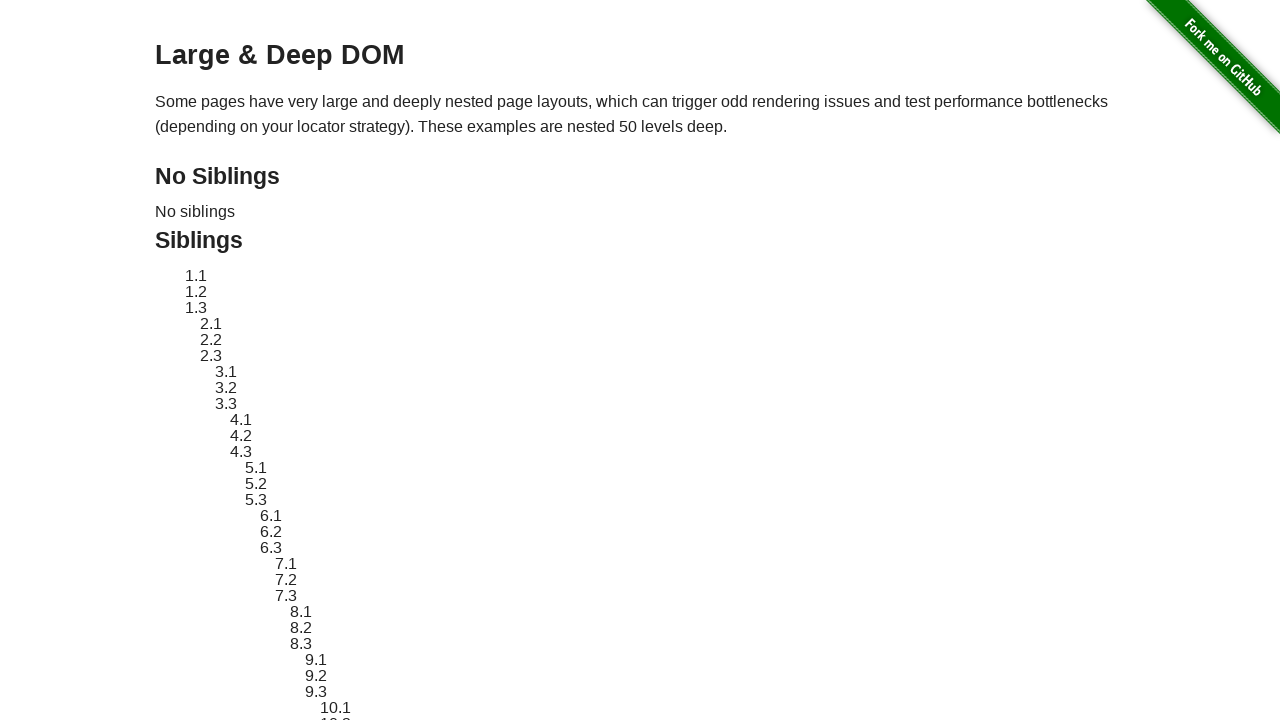

Navigated to the-internet.herokuapp.com/large page
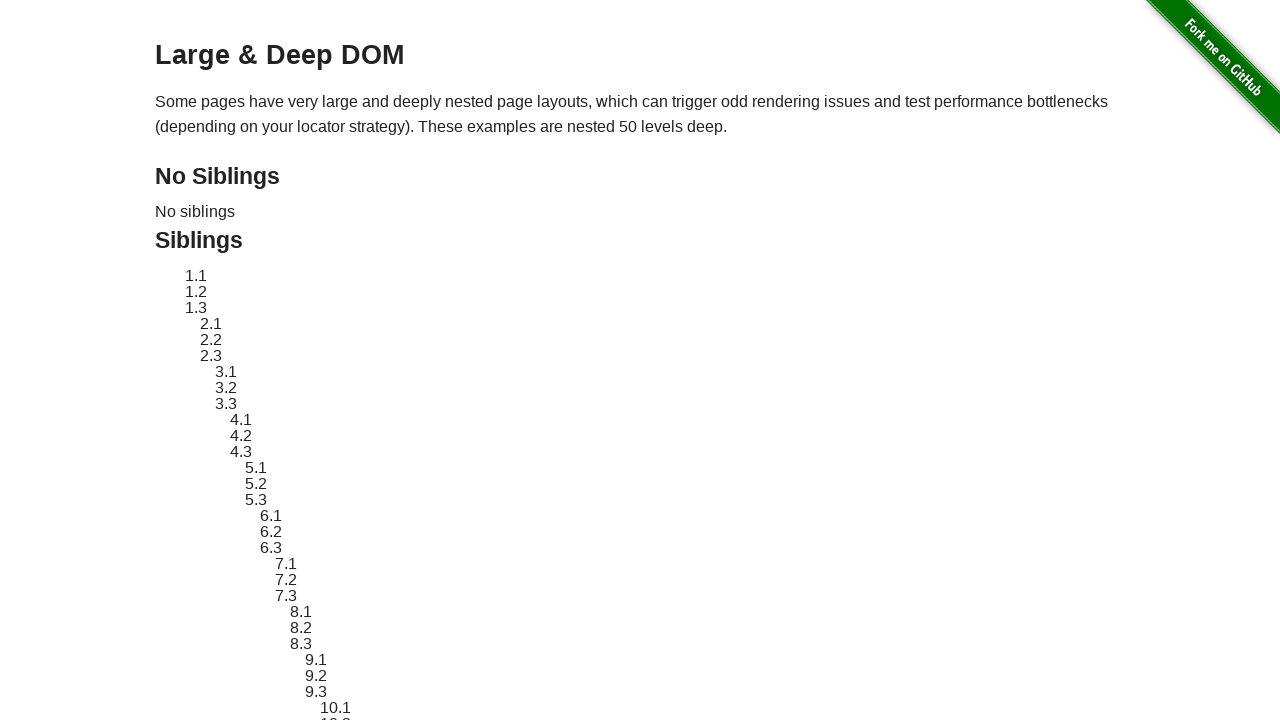

Located element with ID 'sibling-2.3' in the table
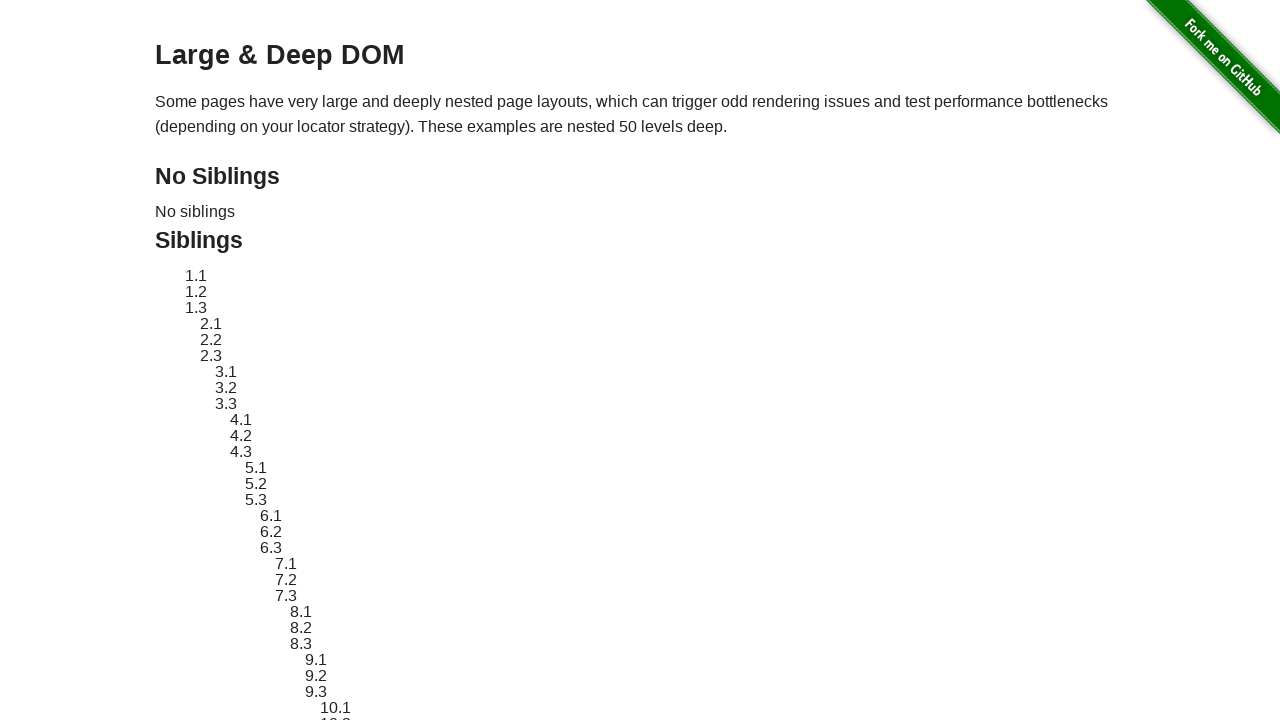

Retrieved original style attribute of the element
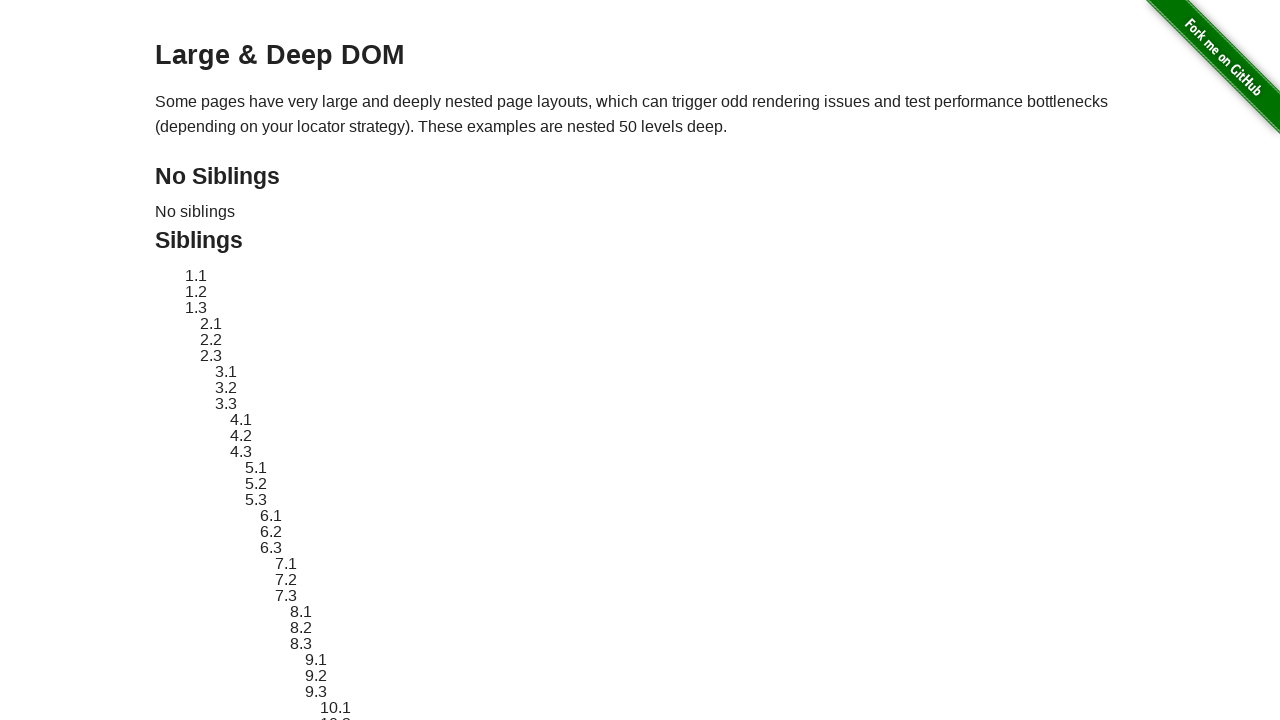

Applied red dashed border style to highlight the element
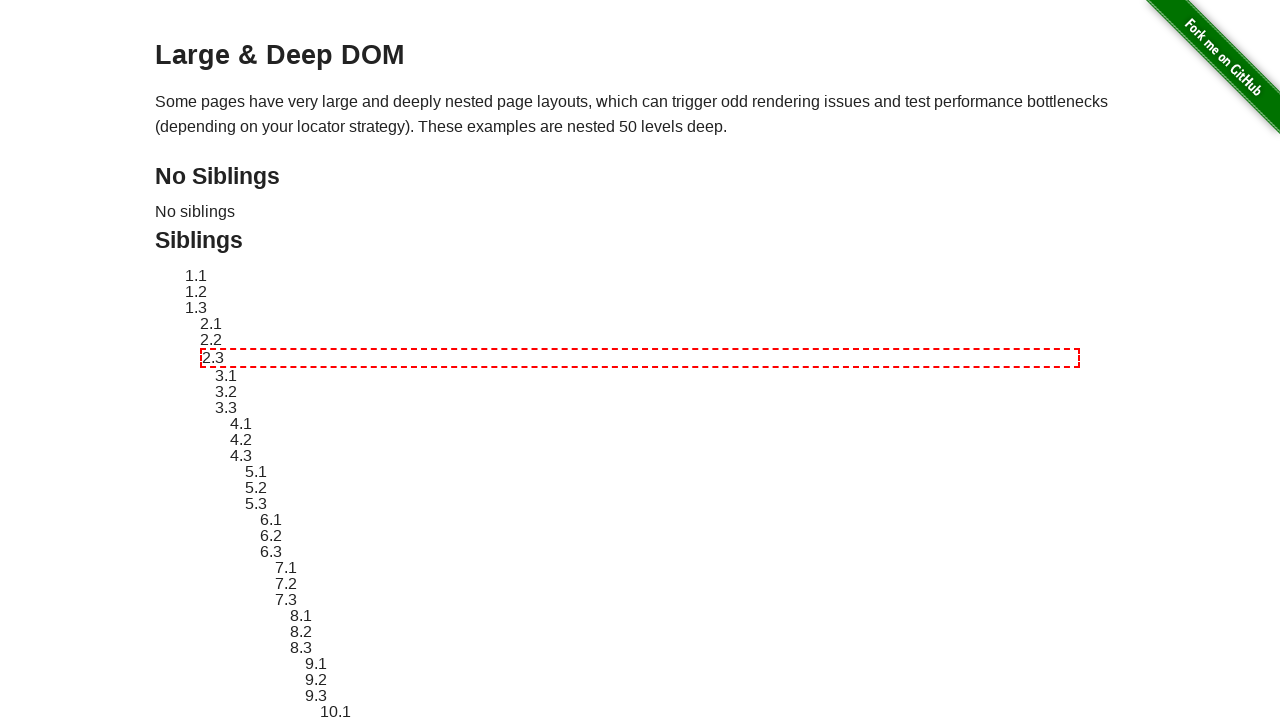

Waited 3 seconds to visually verify the highlighted element
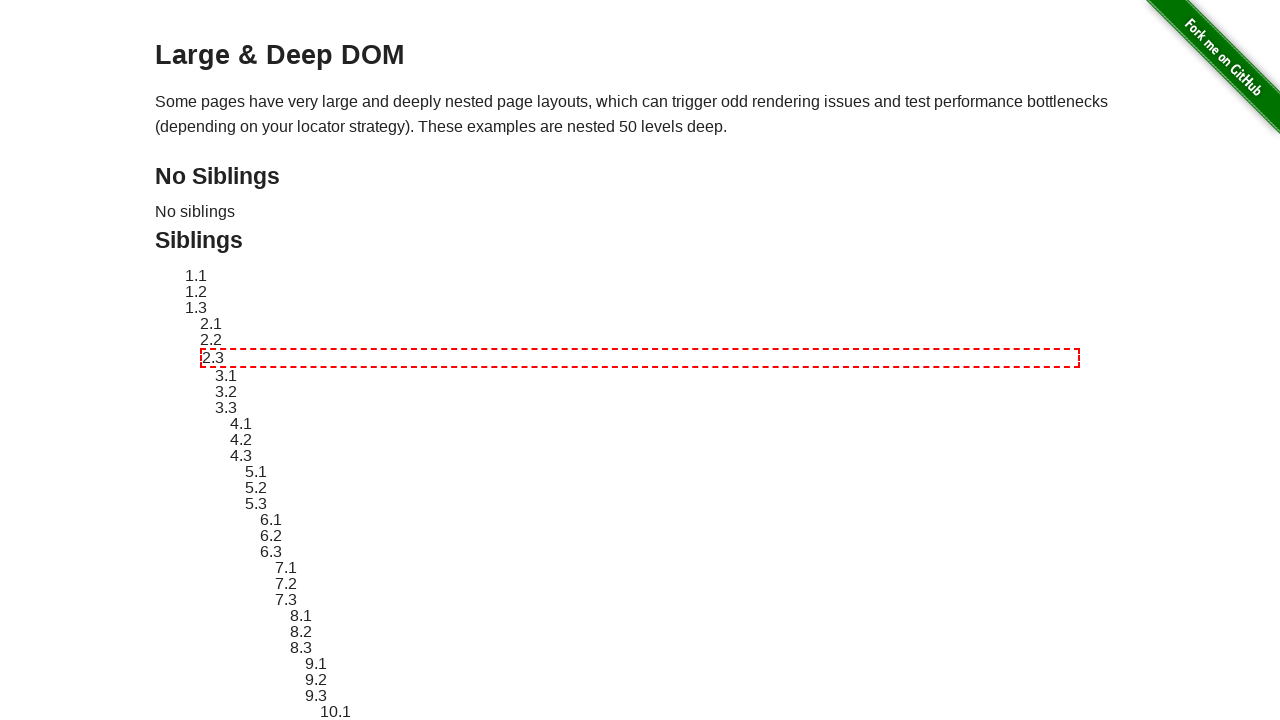

Reverted element style back to original
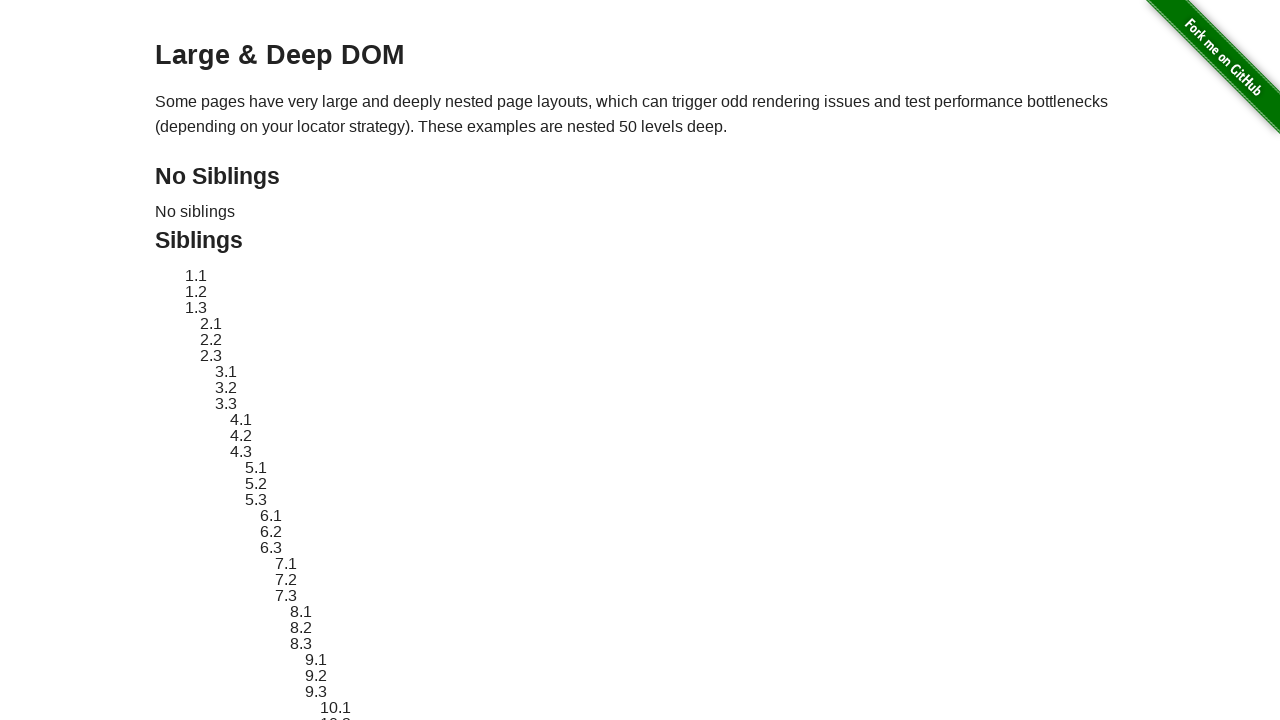

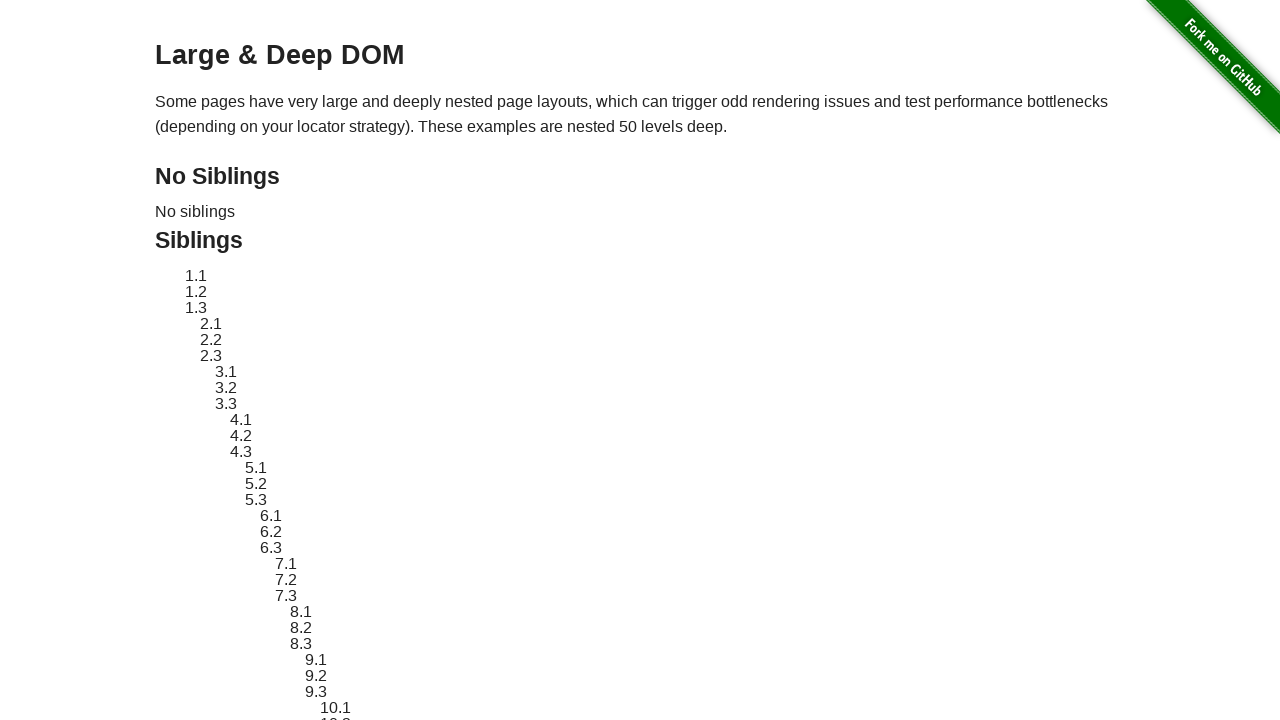